Tests a practice form by waiting for the name input field to be visible, entering a name, and verifying that the input field has the expected CSS class attribute.

Starting URL: https://testautomationpractice.blogspot.com/

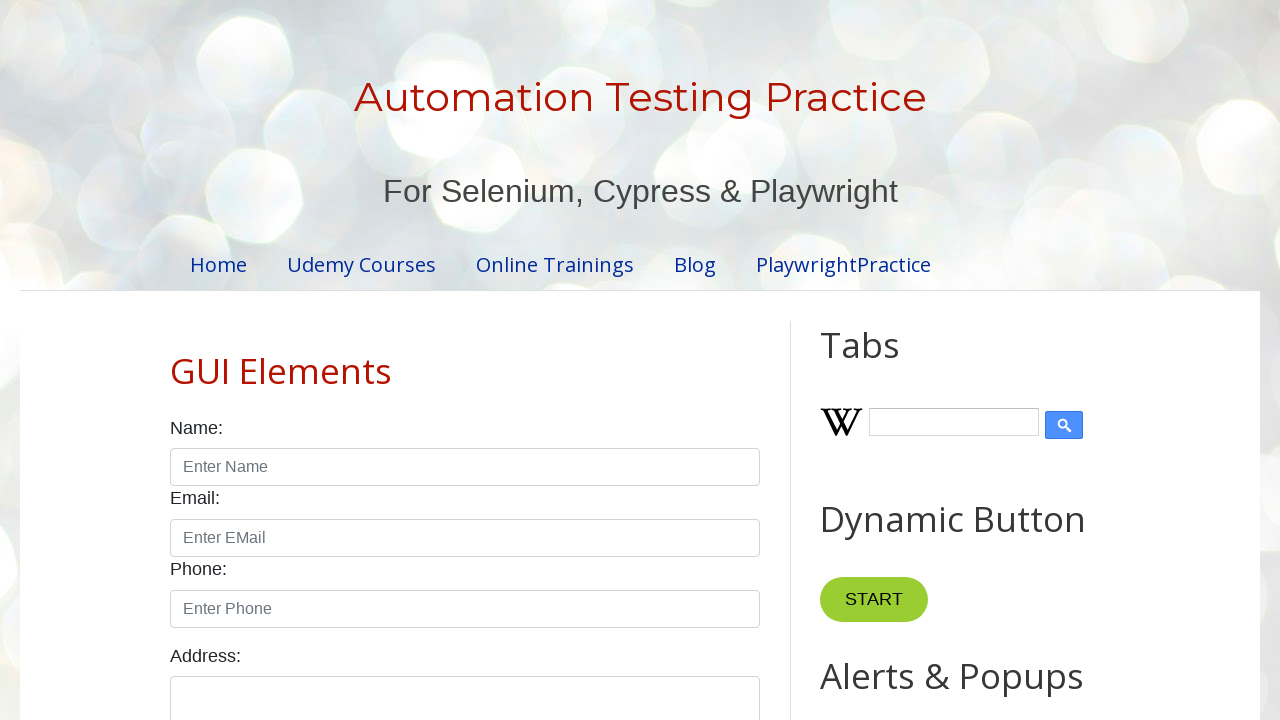

Waited for name input field to be visible
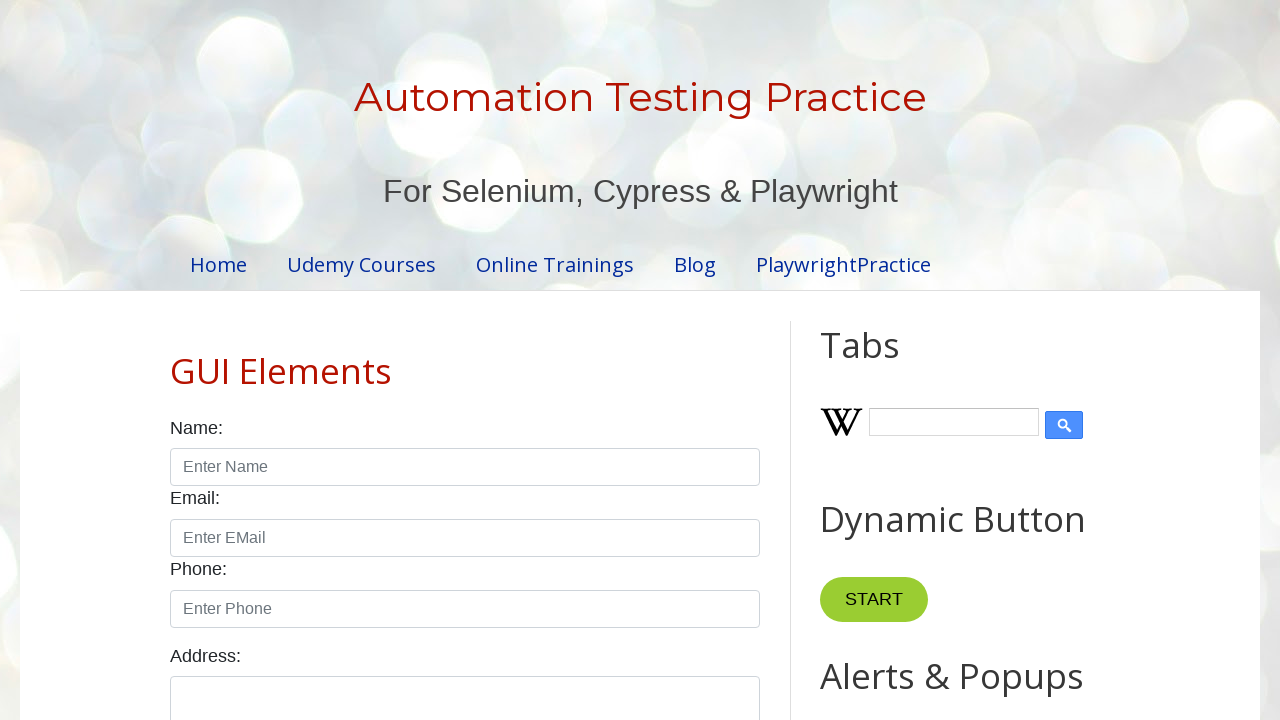

Entered 'Mohammed' in the name input field on #name
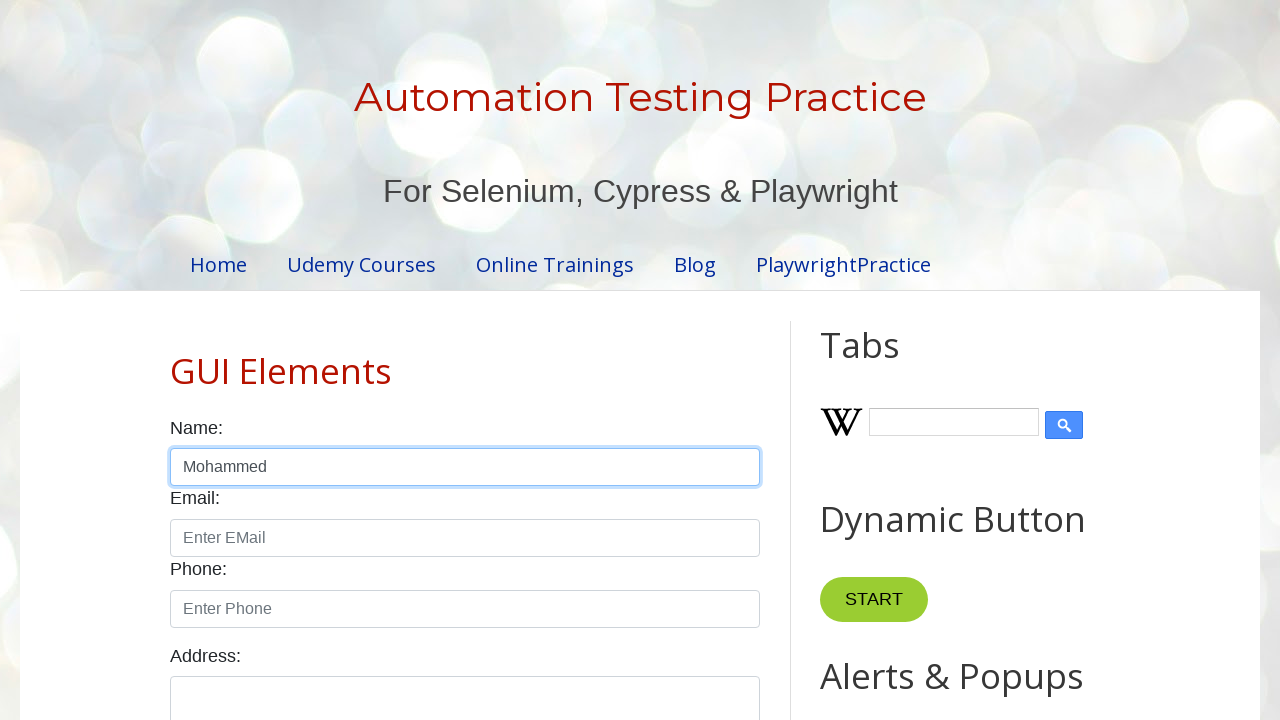

Retrieved class attribute from name field: form-control
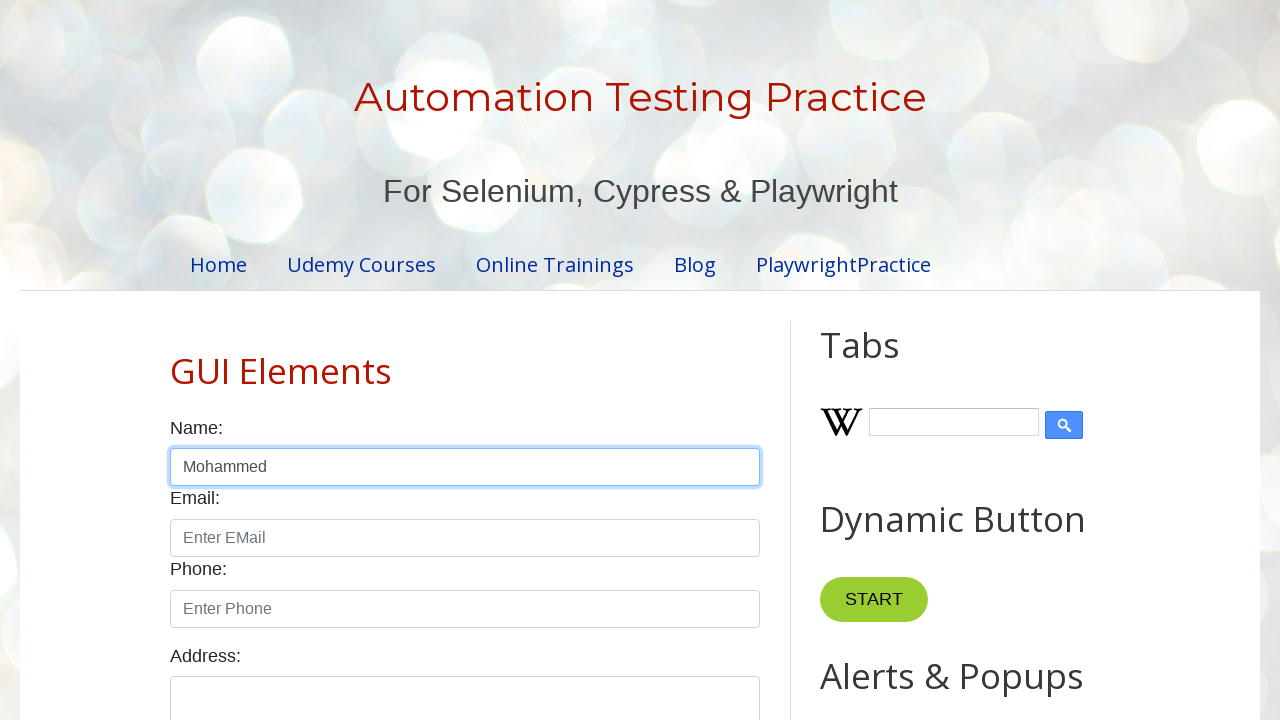

Verified that 'control' class is present in name input field
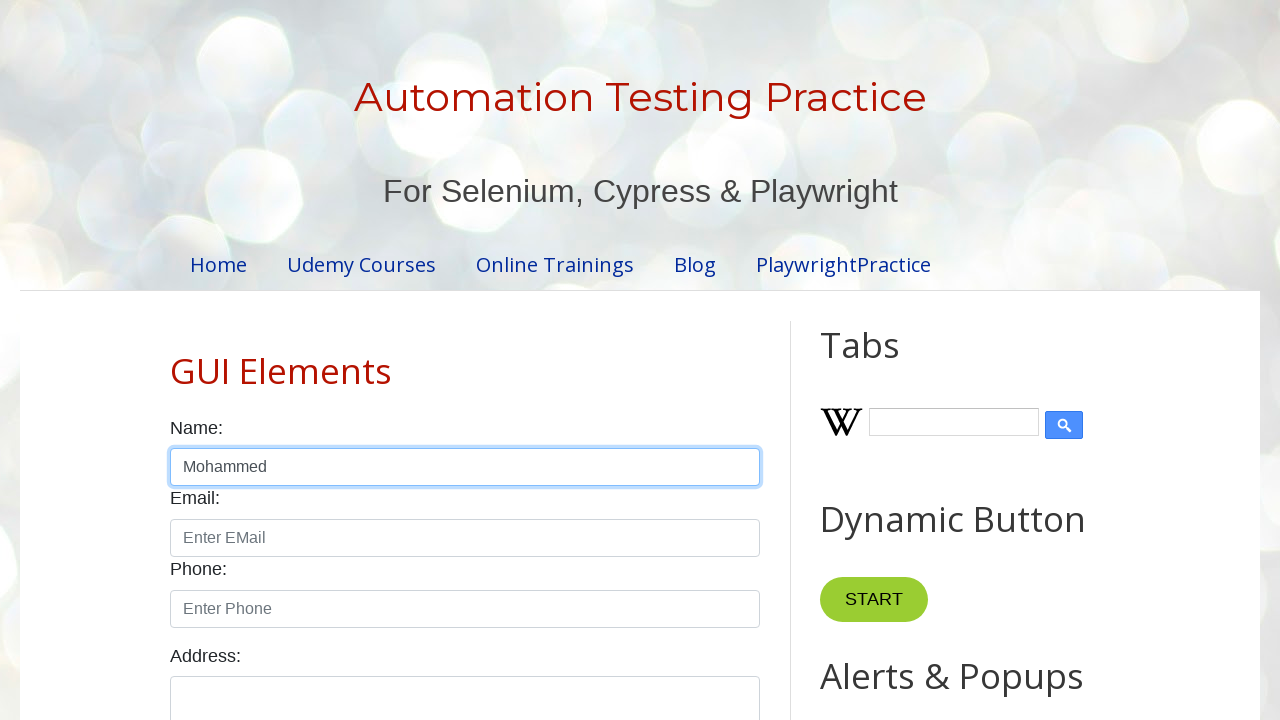

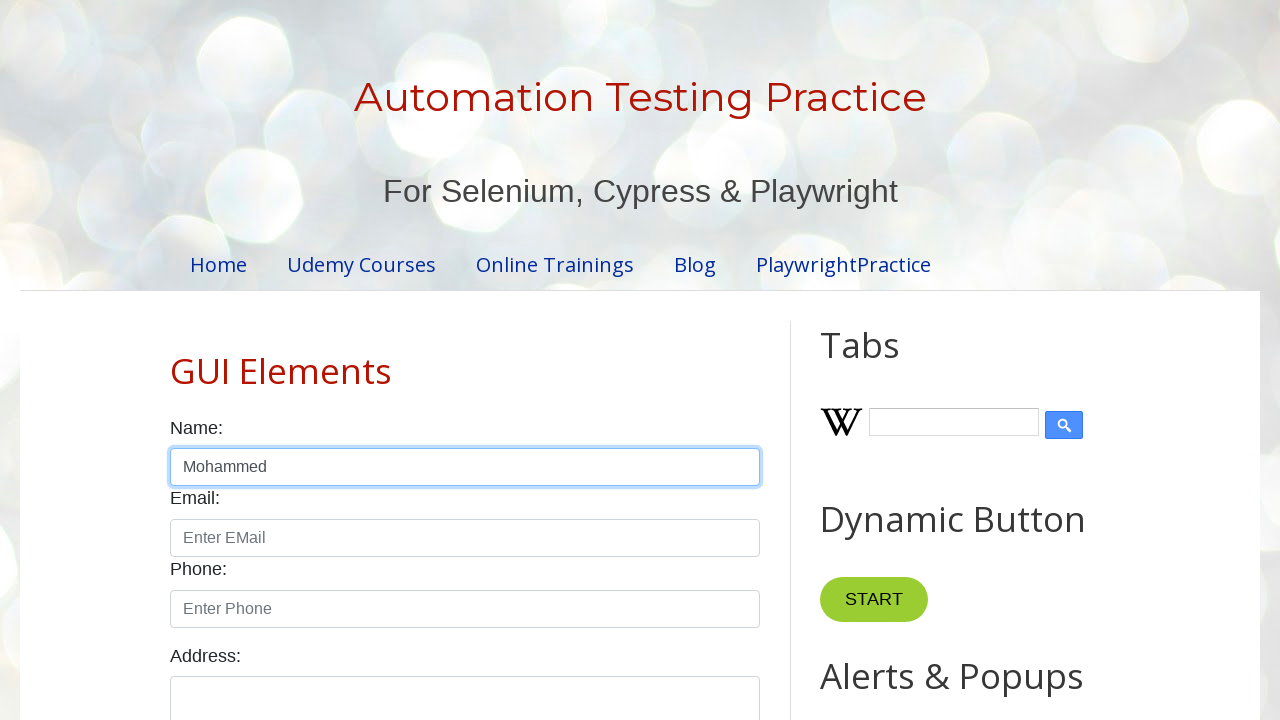